Navigates to Selenium website, right-clicks on the News heading, scrolls through the context menu using Page Down key, and selects the Inspect option

Starting URL: https://www.selenium.dev/

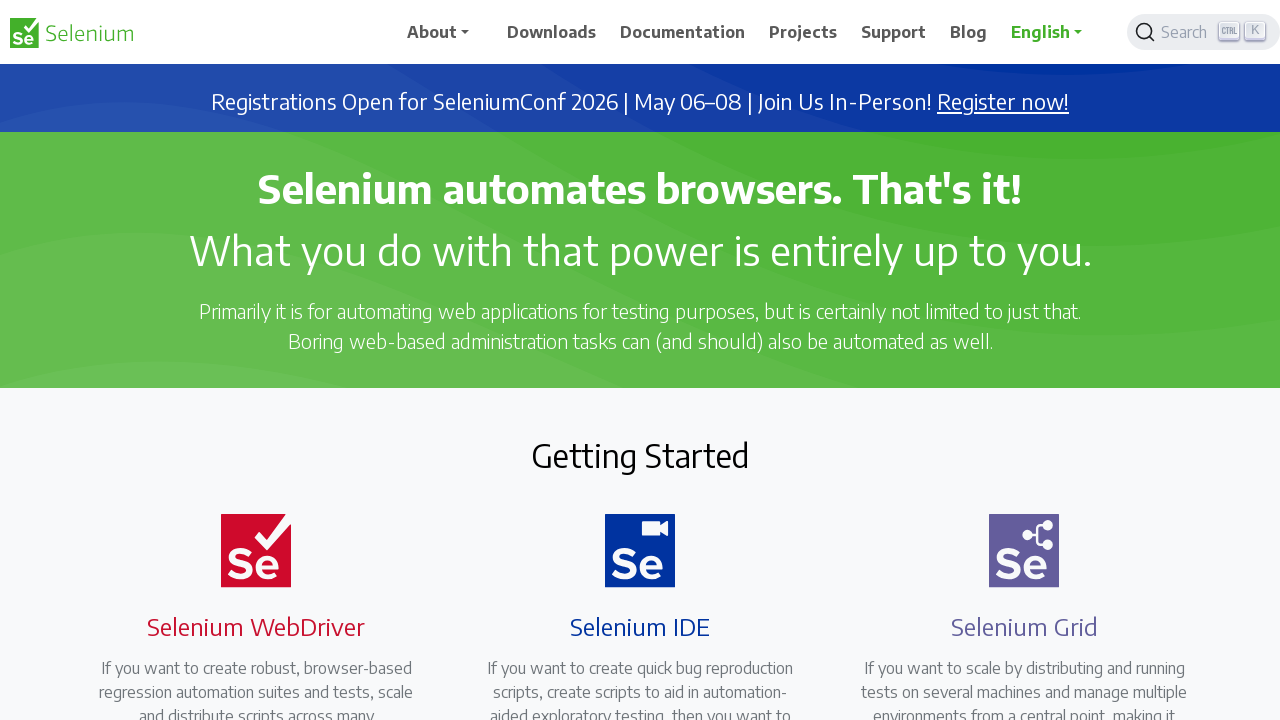

Navigated to Selenium website
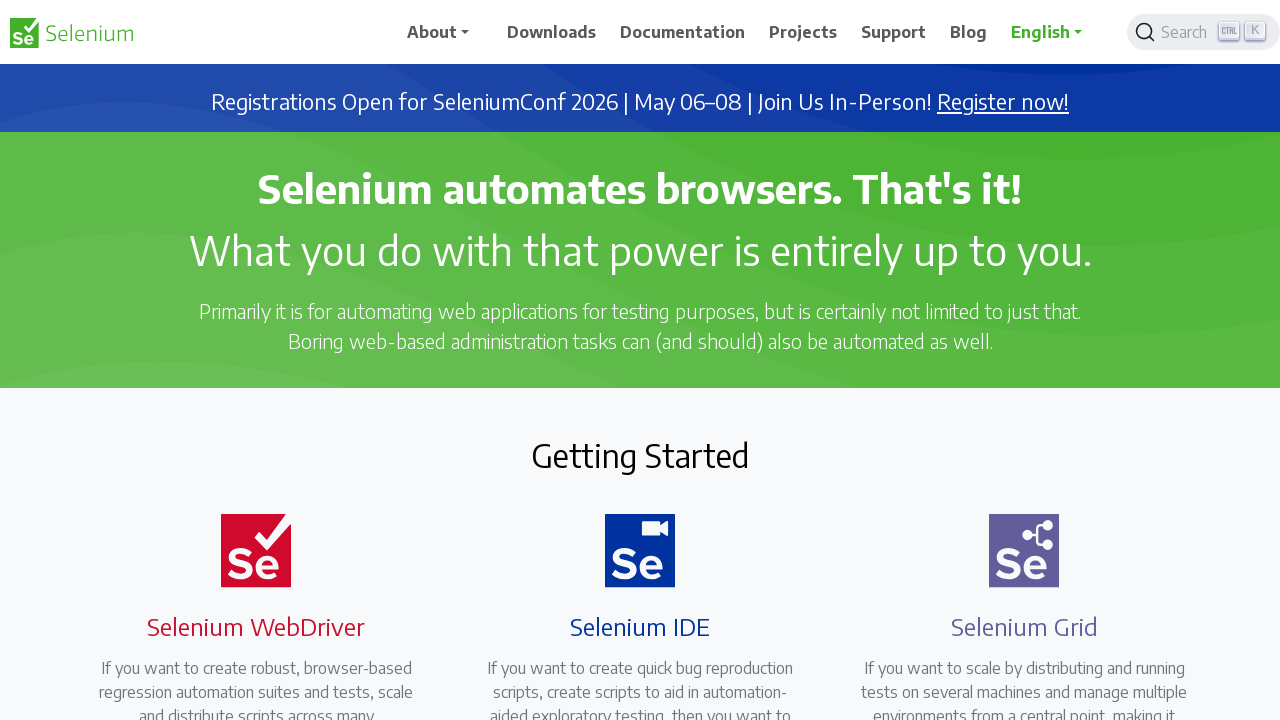

Located News heading element
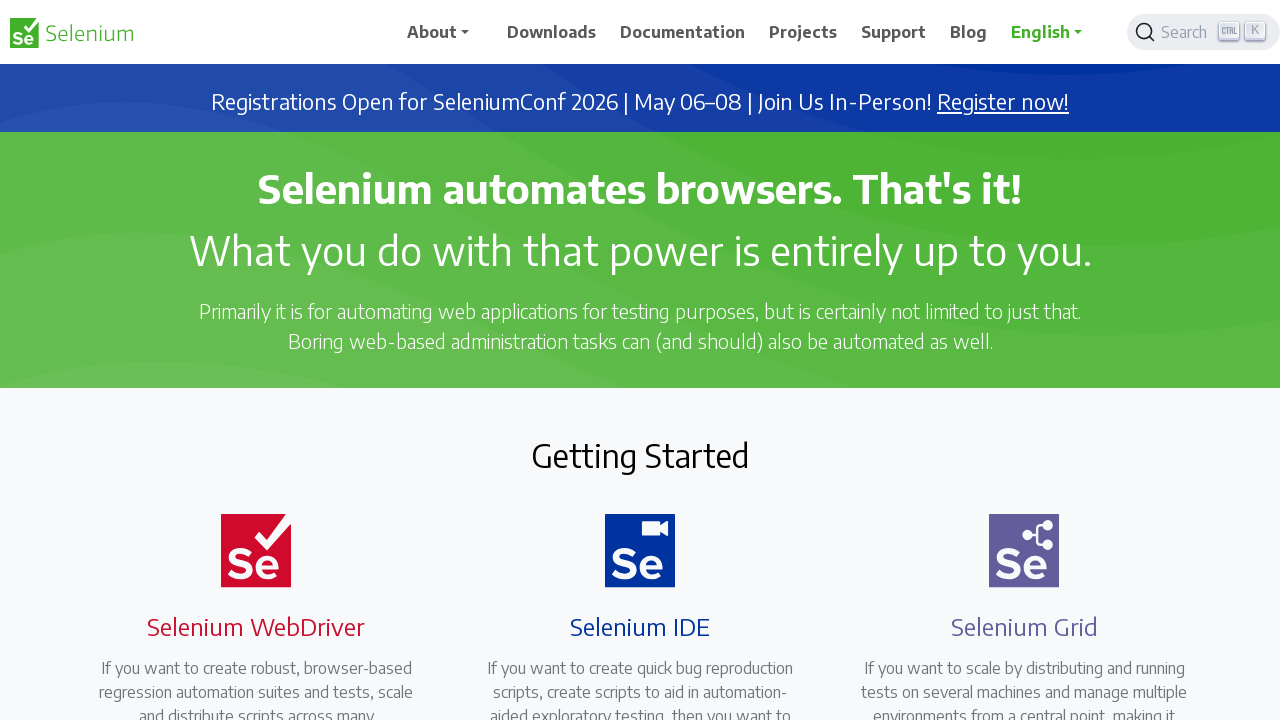

Right-clicked on News heading to open context menu at (640, 361) on xpath=//h2[text()='News']
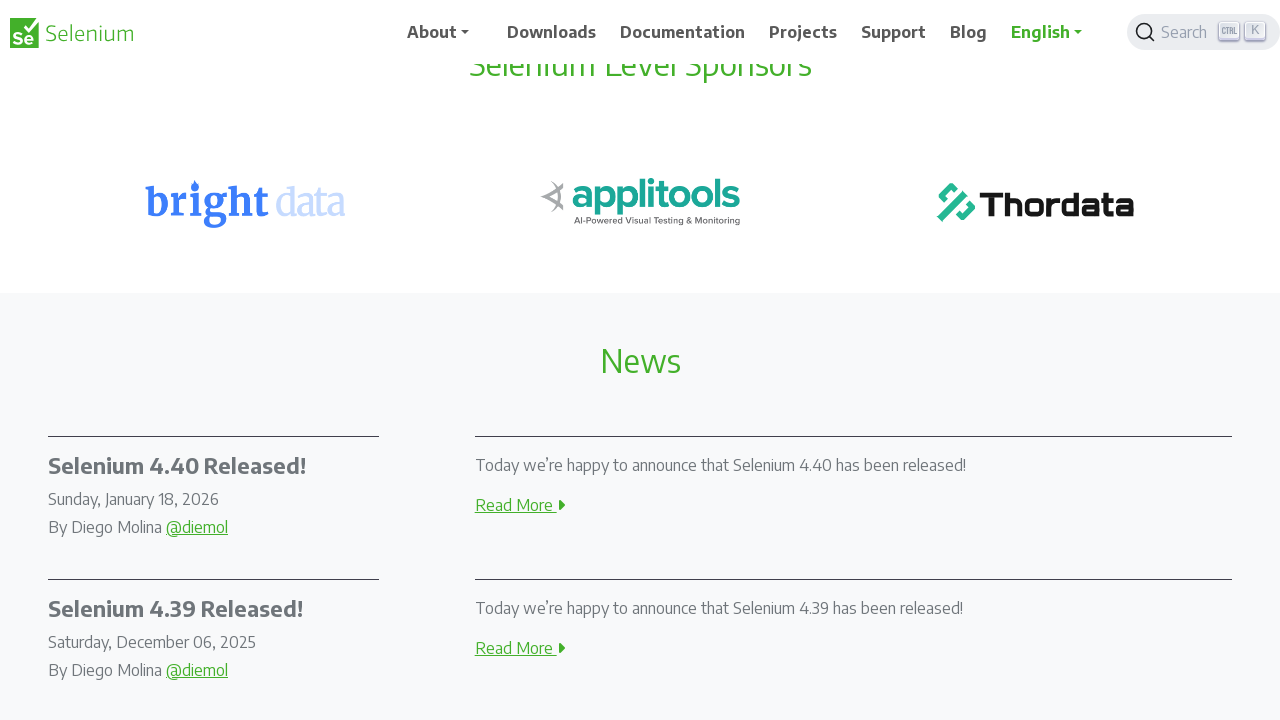

Pressed Page Down key (iteration 1/10) to navigate through context menu
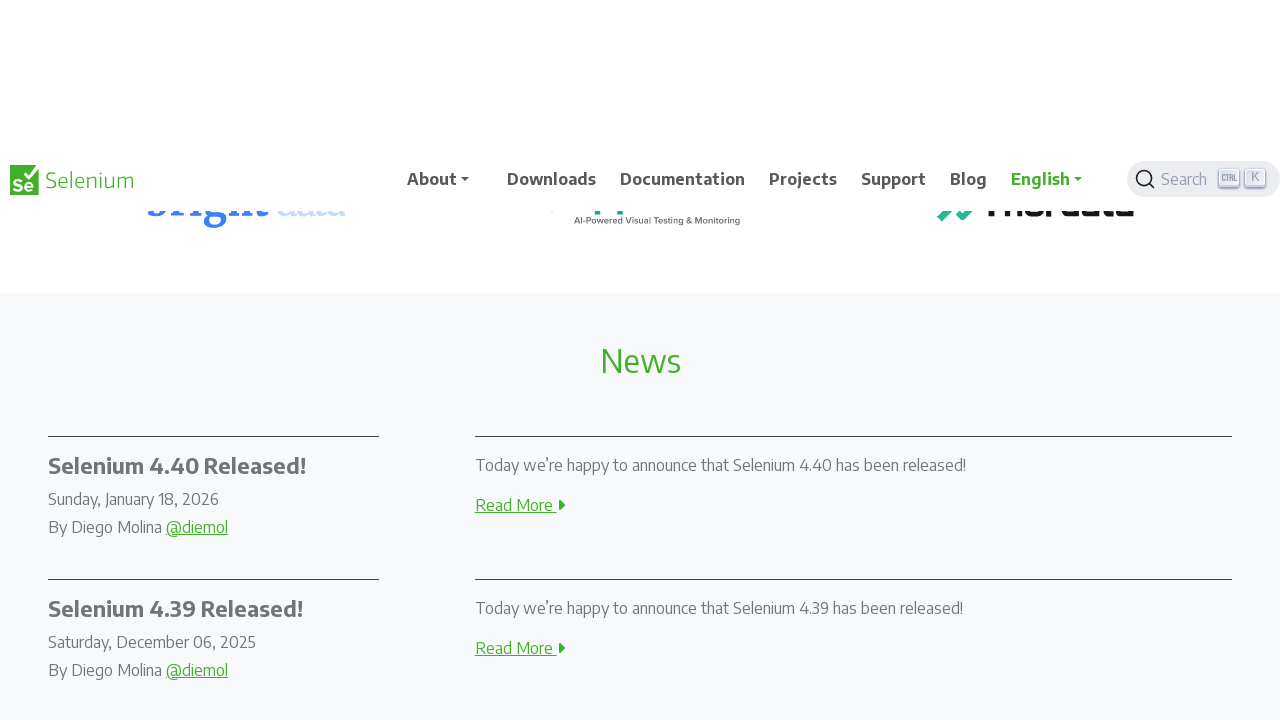

Pressed Page Down key (iteration 2/10) to navigate through context menu
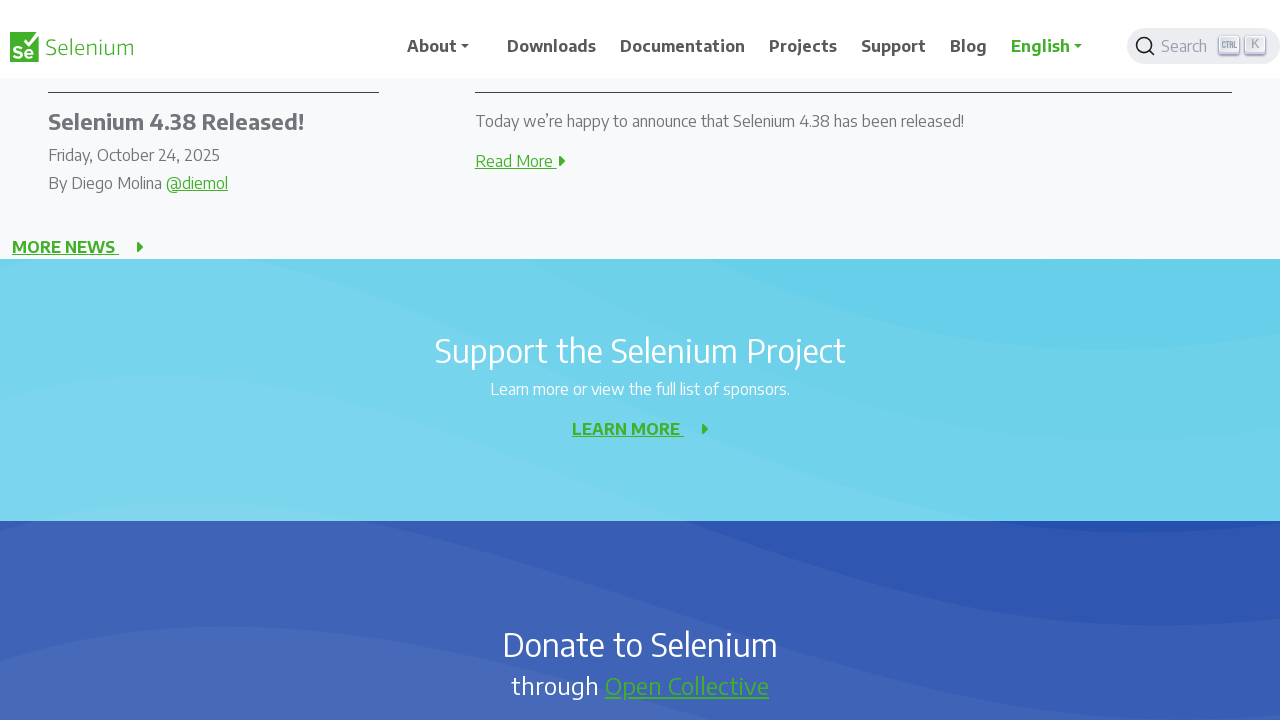

Pressed Page Down key (iteration 3/10) to navigate through context menu
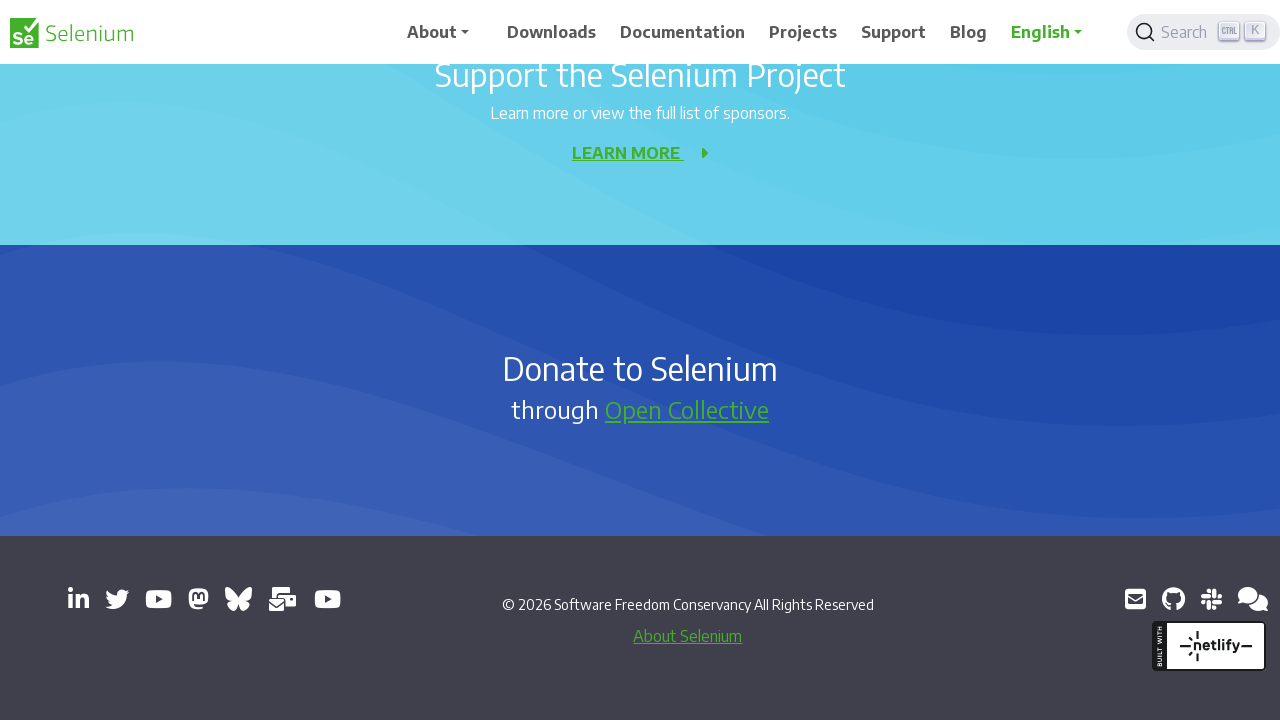

Pressed Page Down key (iteration 4/10) to navigate through context menu
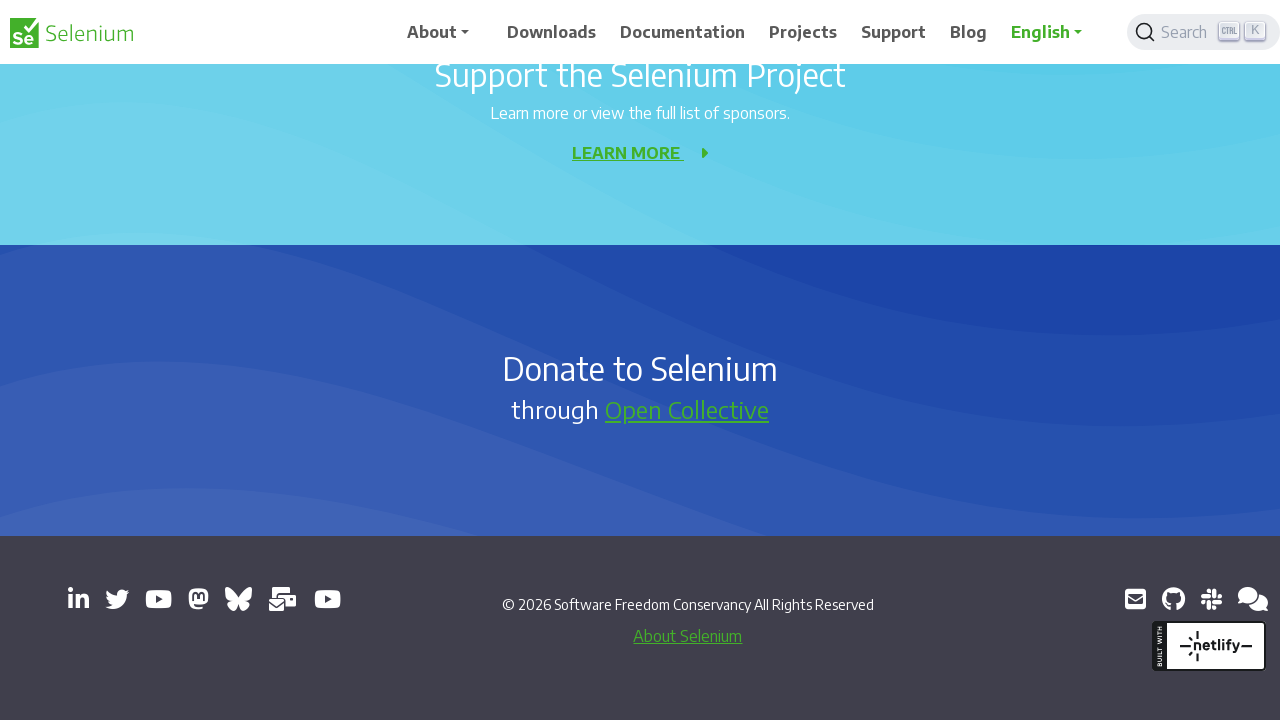

Pressed Page Down key (iteration 5/10) to navigate through context menu
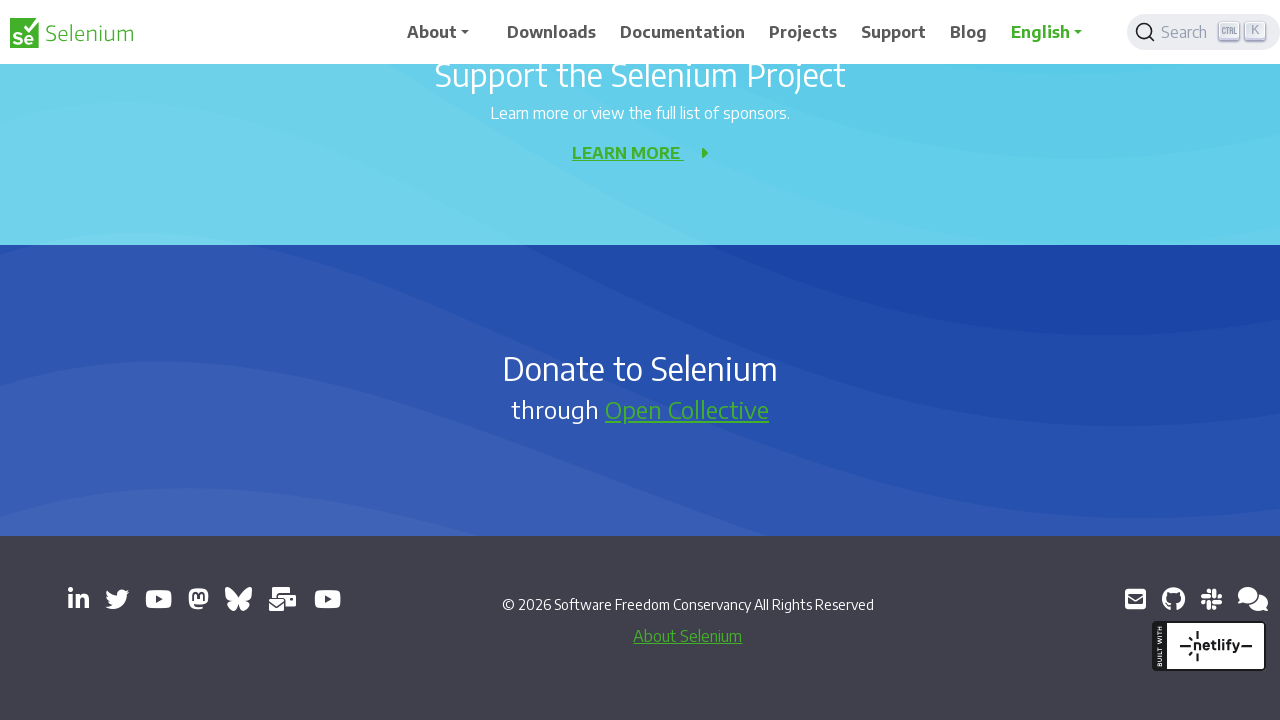

Pressed Page Down key (iteration 6/10) to navigate through context menu
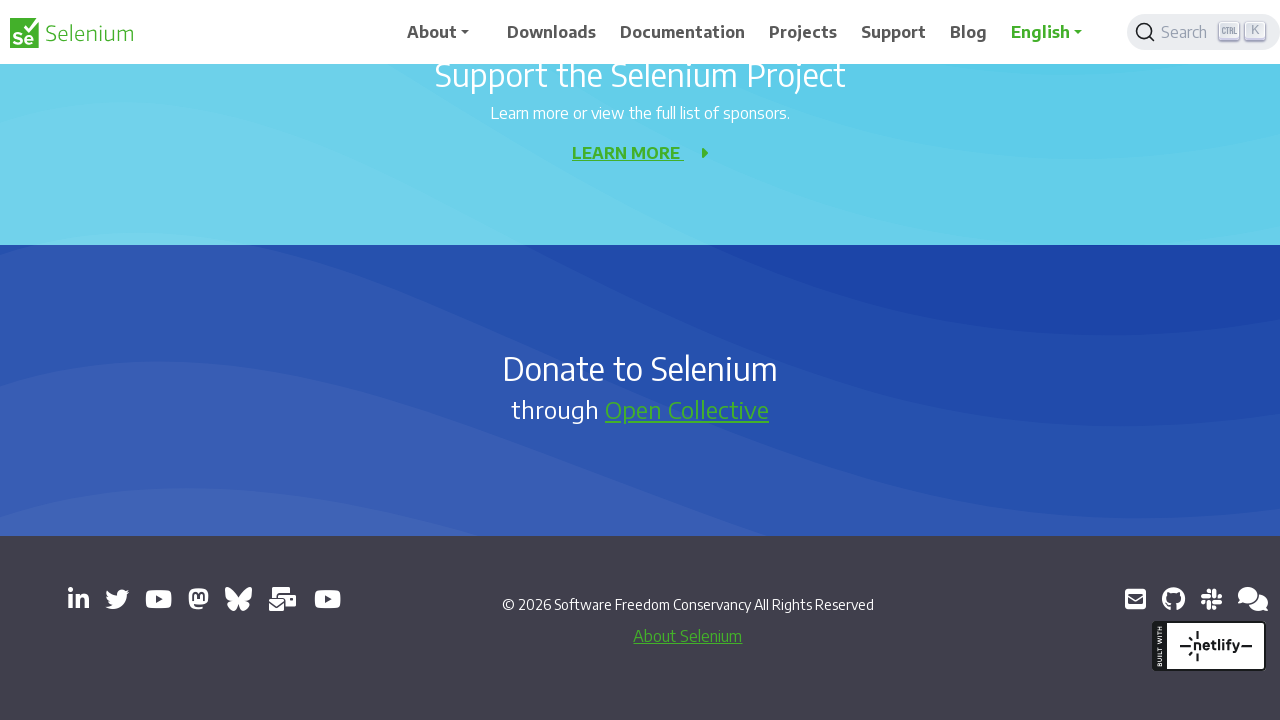

Pressed Page Down key (iteration 7/10) to navigate through context menu
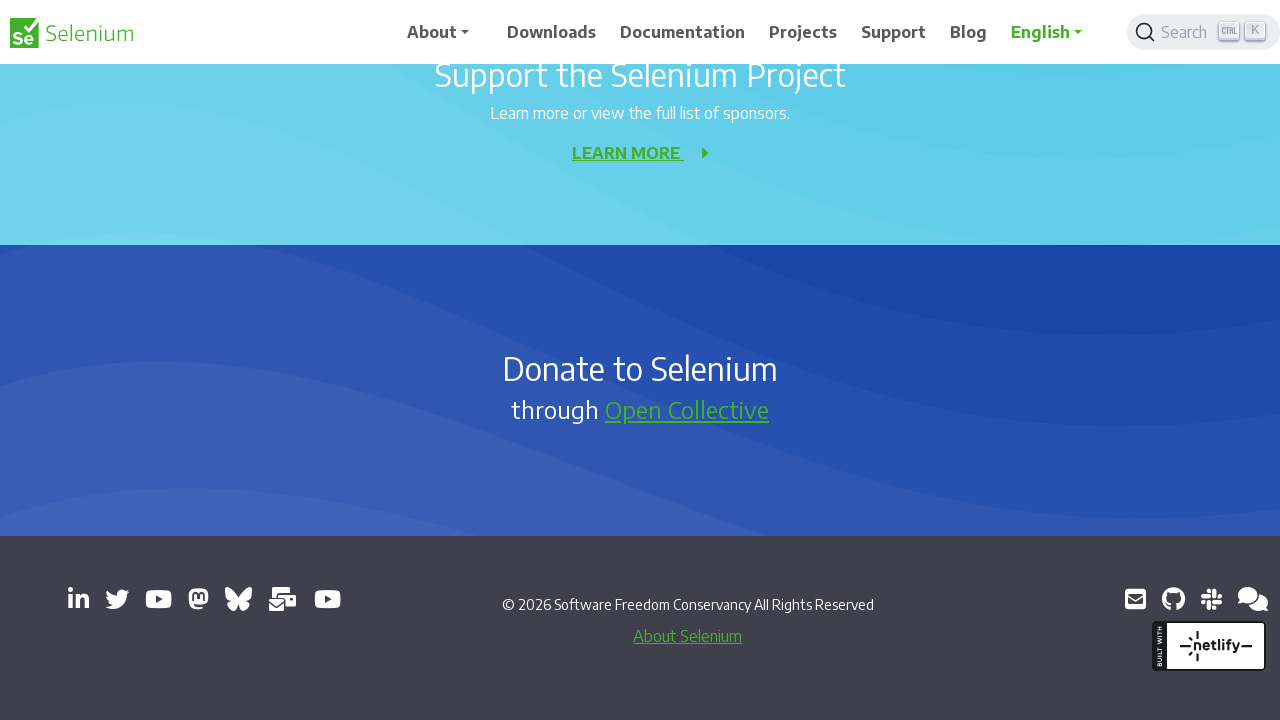

Pressed Page Down key (iteration 8/10) to navigate through context menu
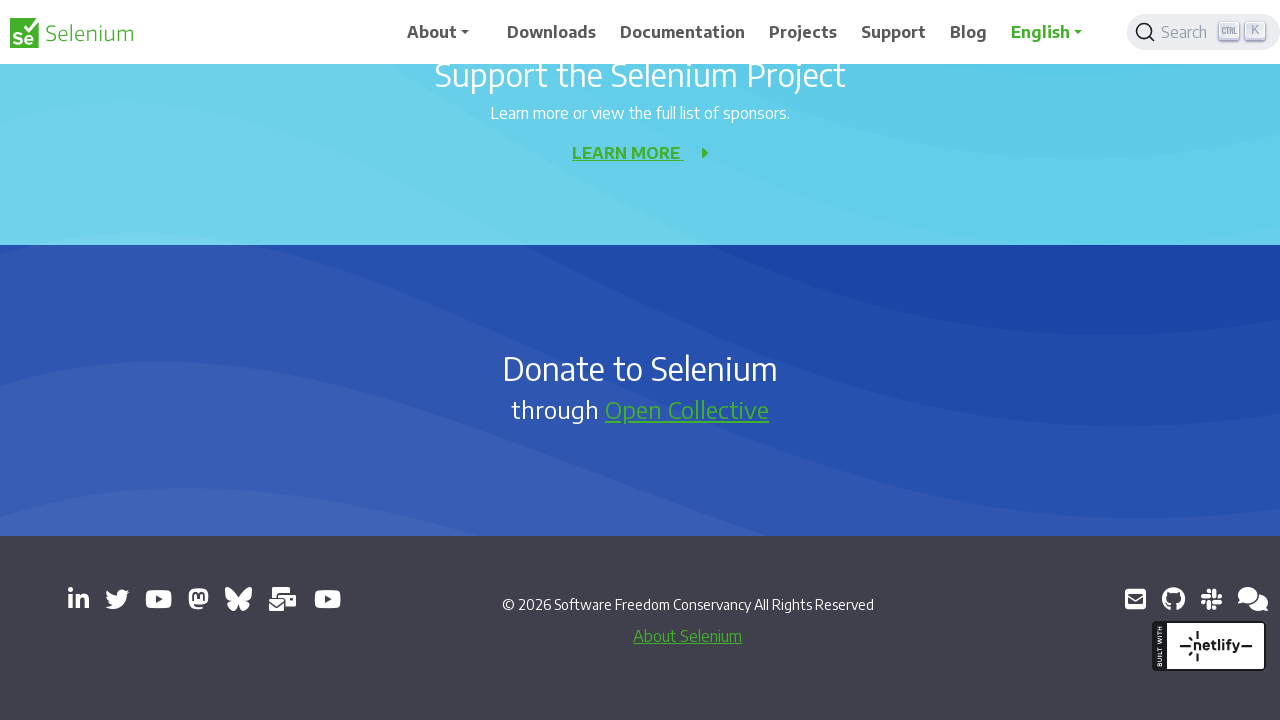

Pressed Page Down key (iteration 9/10) to navigate through context menu
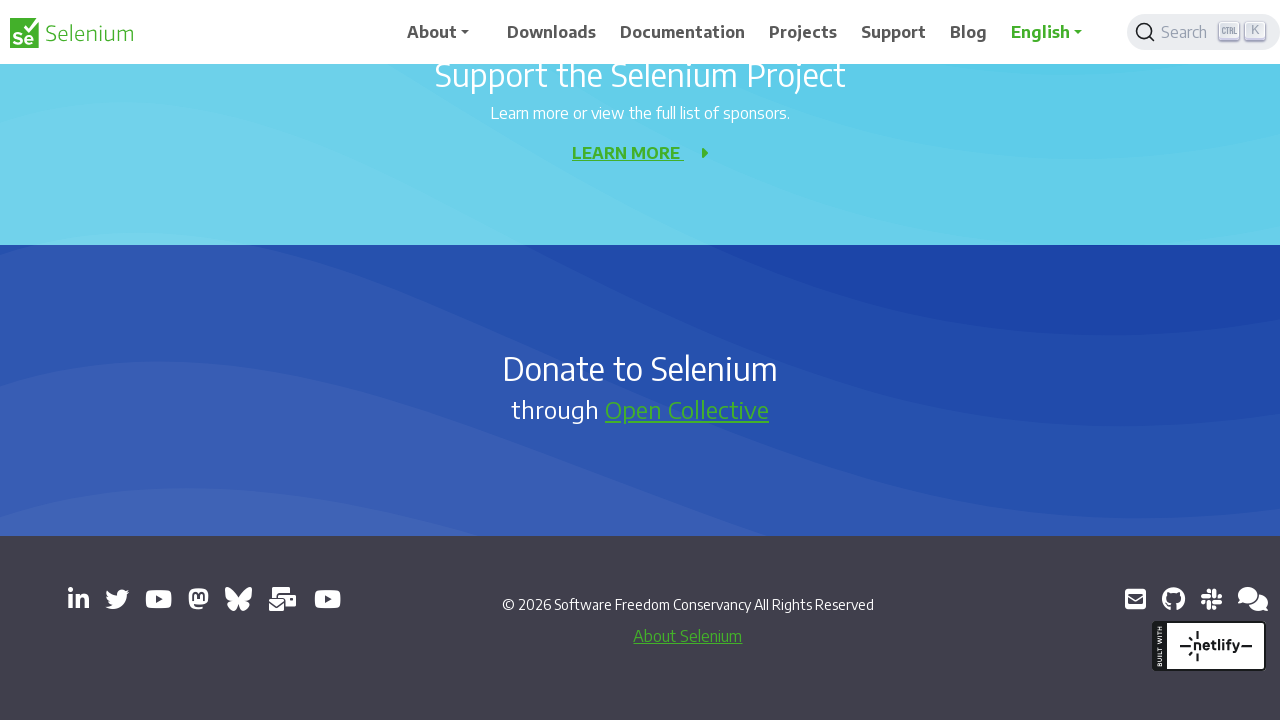

Pressed Page Down key (iteration 10/10) to navigate through context menu
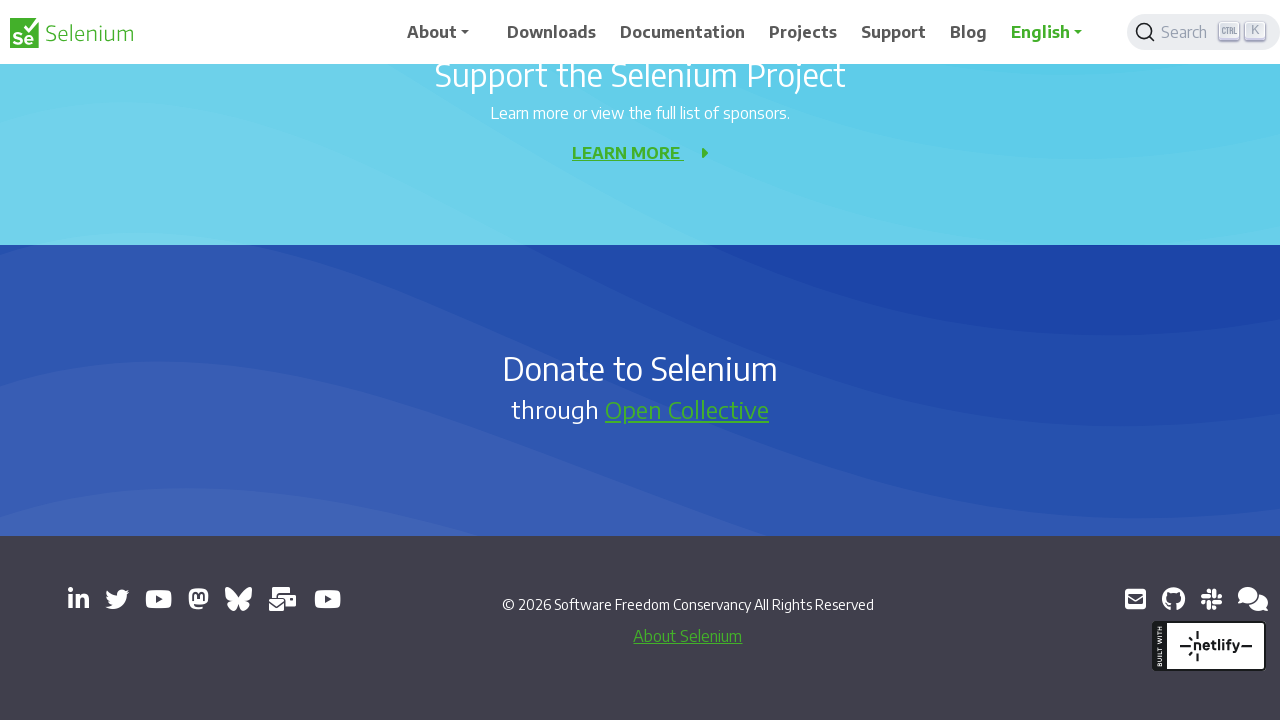

Pressed Enter to select the Inspect option
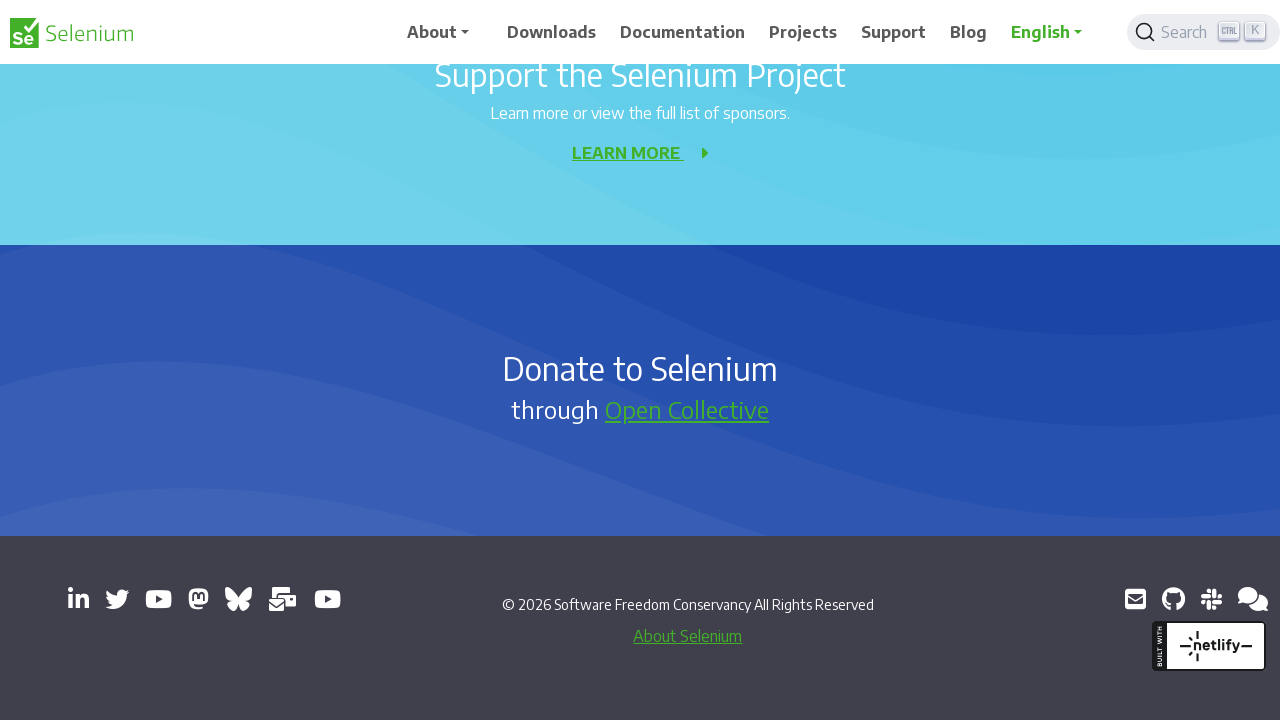

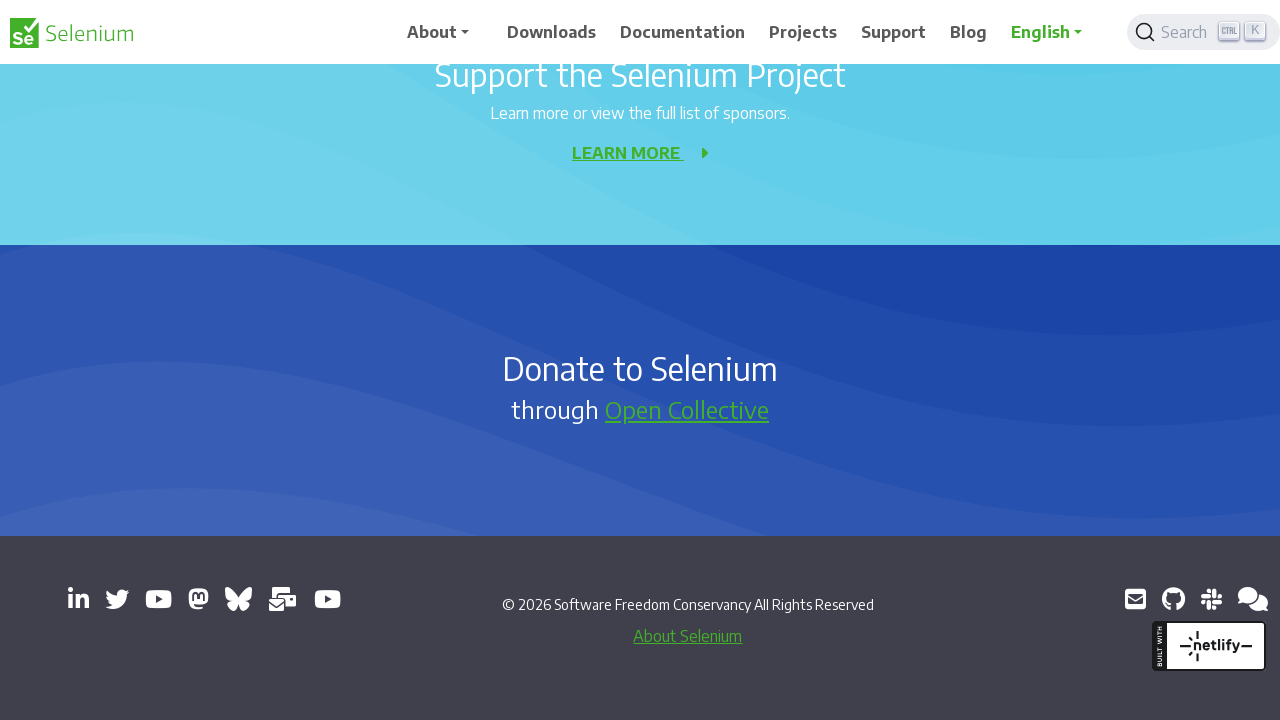